Interacts with SVG charts on Numbeo's quality of life page by hovering over chart elements to reveal tooltips

Starting URL: https://www.numbeo.com/quality-of-life/

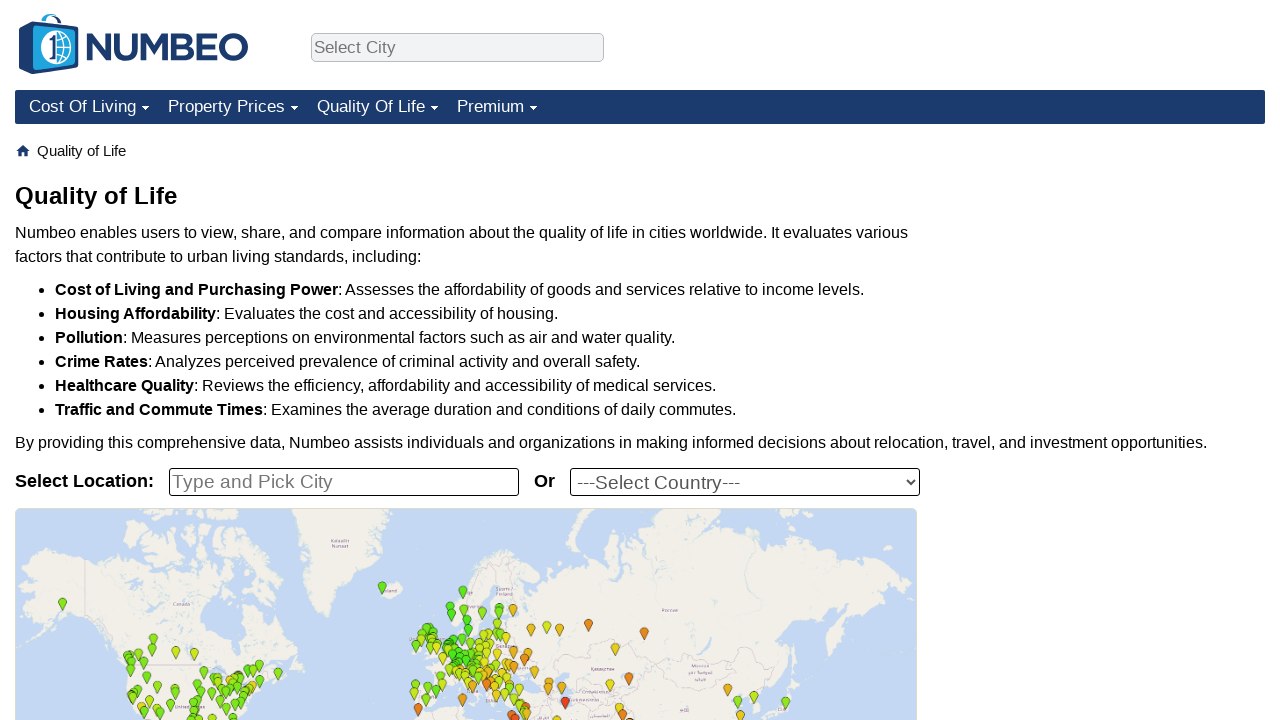

Located Quality text element in SVG chart
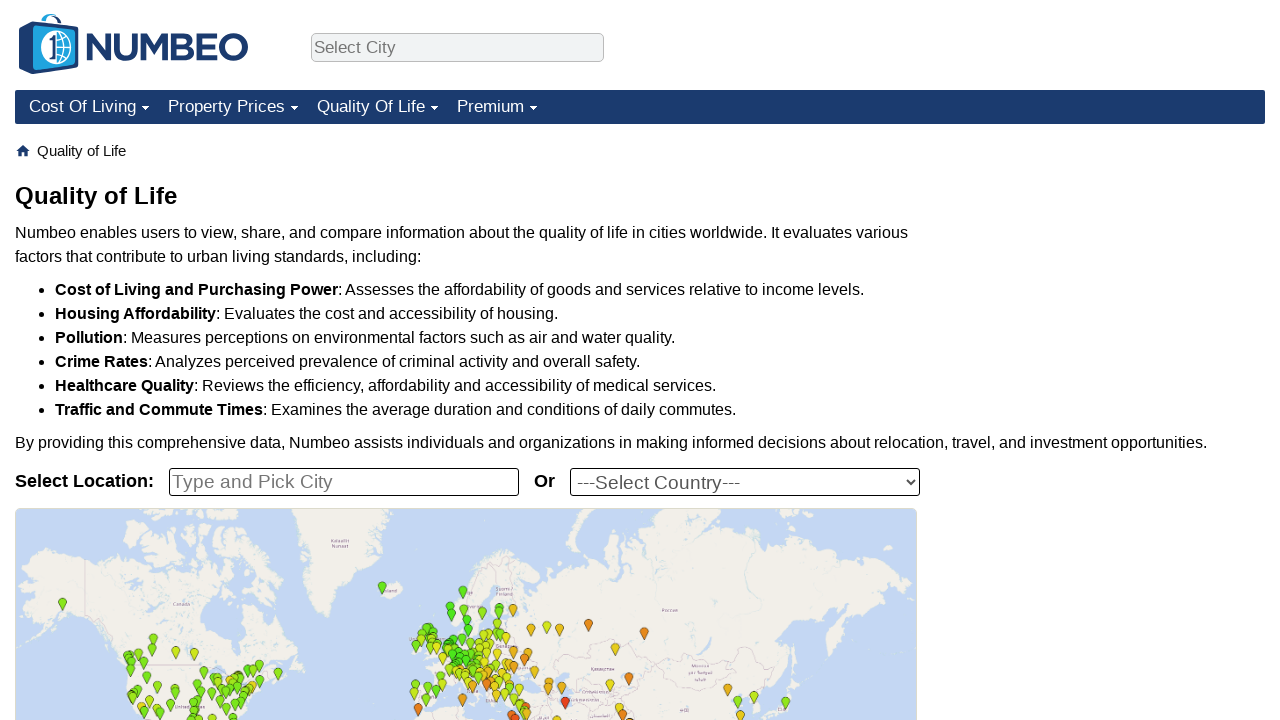

Retrieved all rect elements from the SVG chart
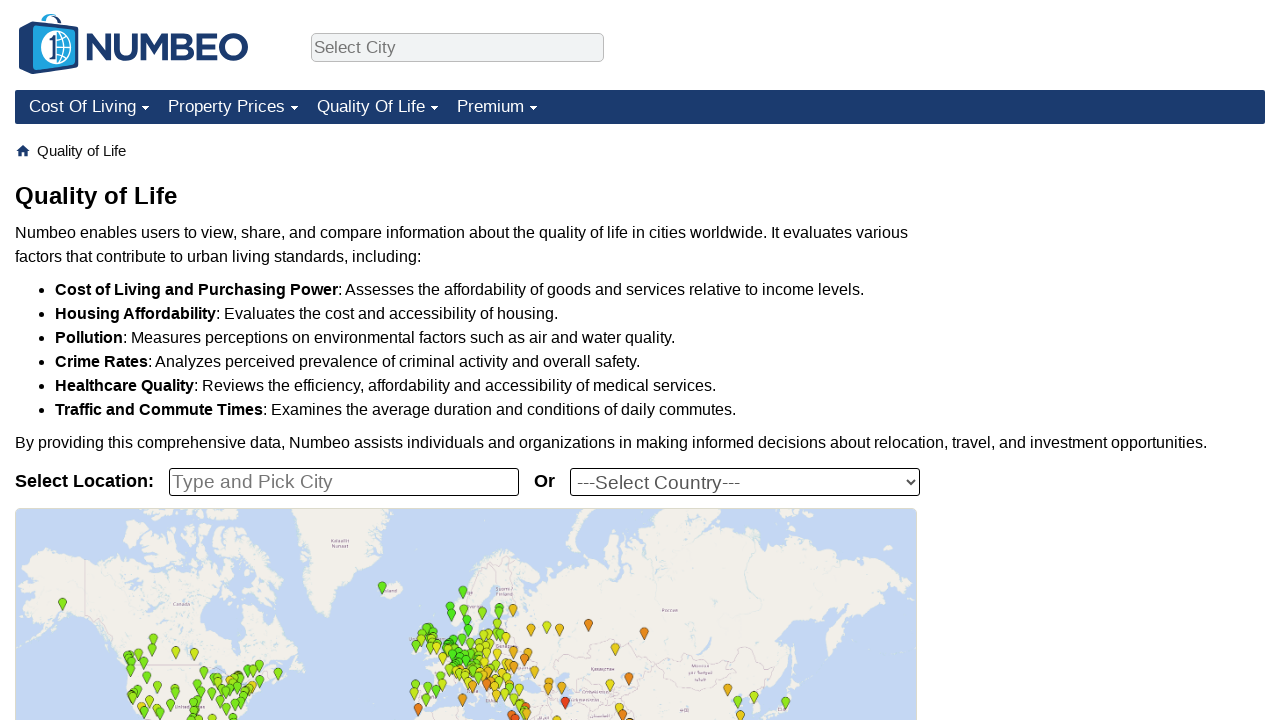

Hovered over a chart rect element to reveal tooltip at (112, 360) on xpath=//*[name()='svg']//*[name()='g' and @clip-path]//*[name()='g'][2]//*[name(
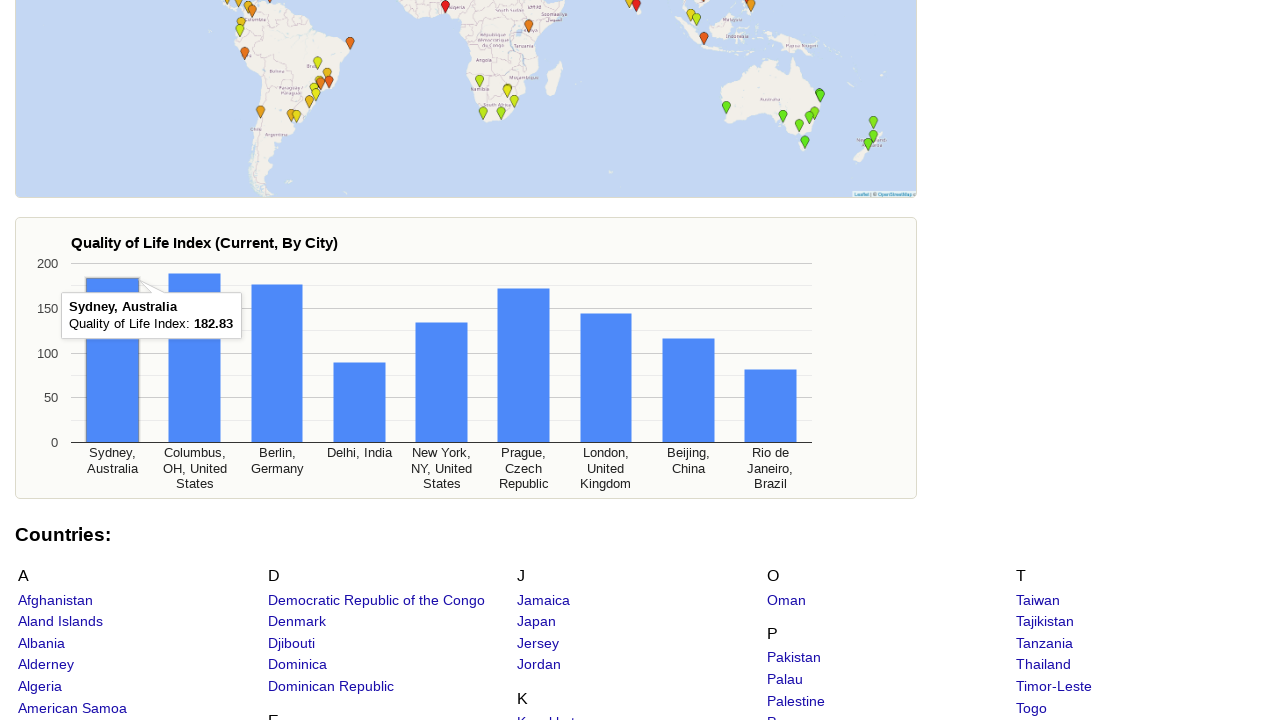

Retrieved tooltip element from SVG
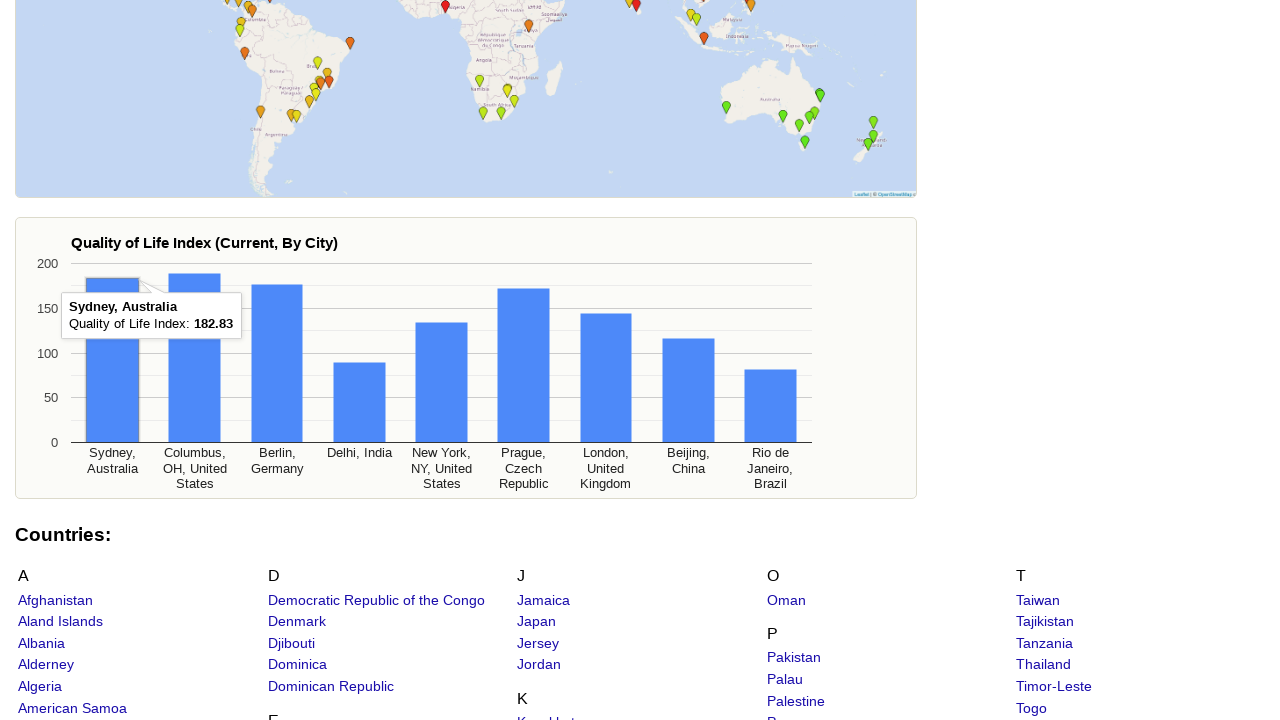

Hovered over a chart rect element to reveal tooltip at (194, 636) on xpath=//*[name()='svg']//*[name()='g' and @clip-path]//*[name()='g'][2]//*[name(
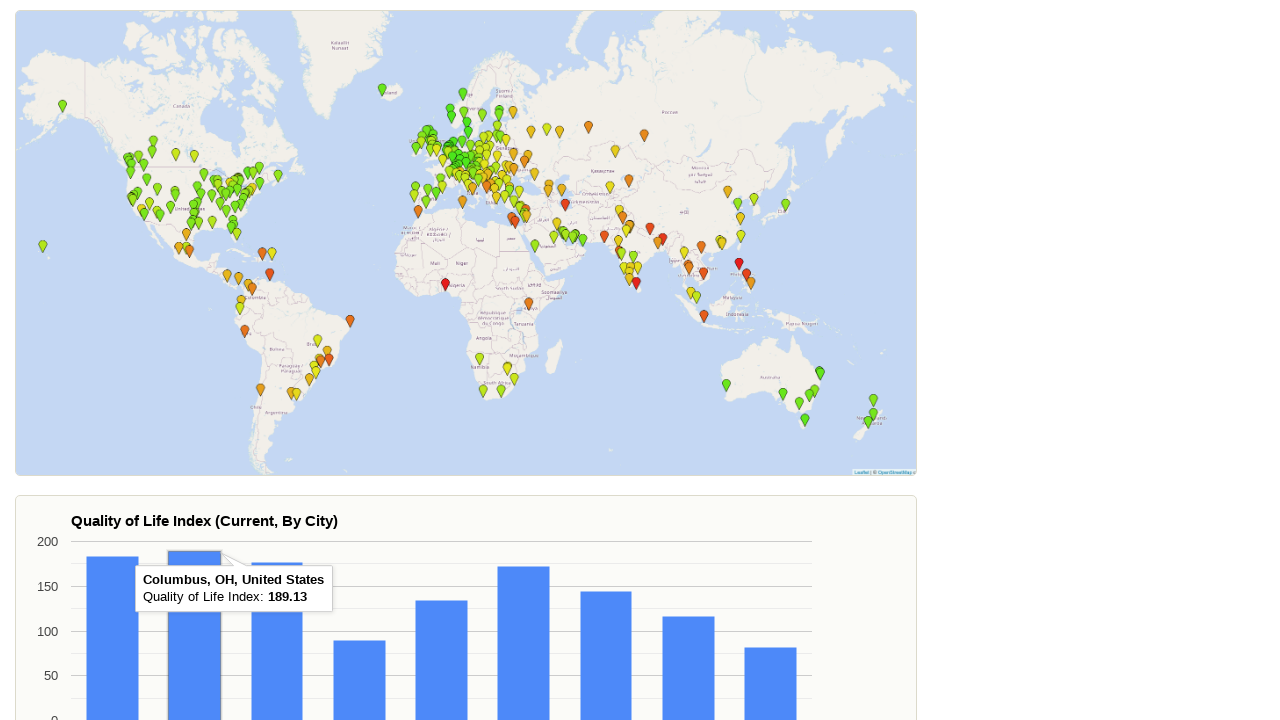

Retrieved tooltip element from SVG
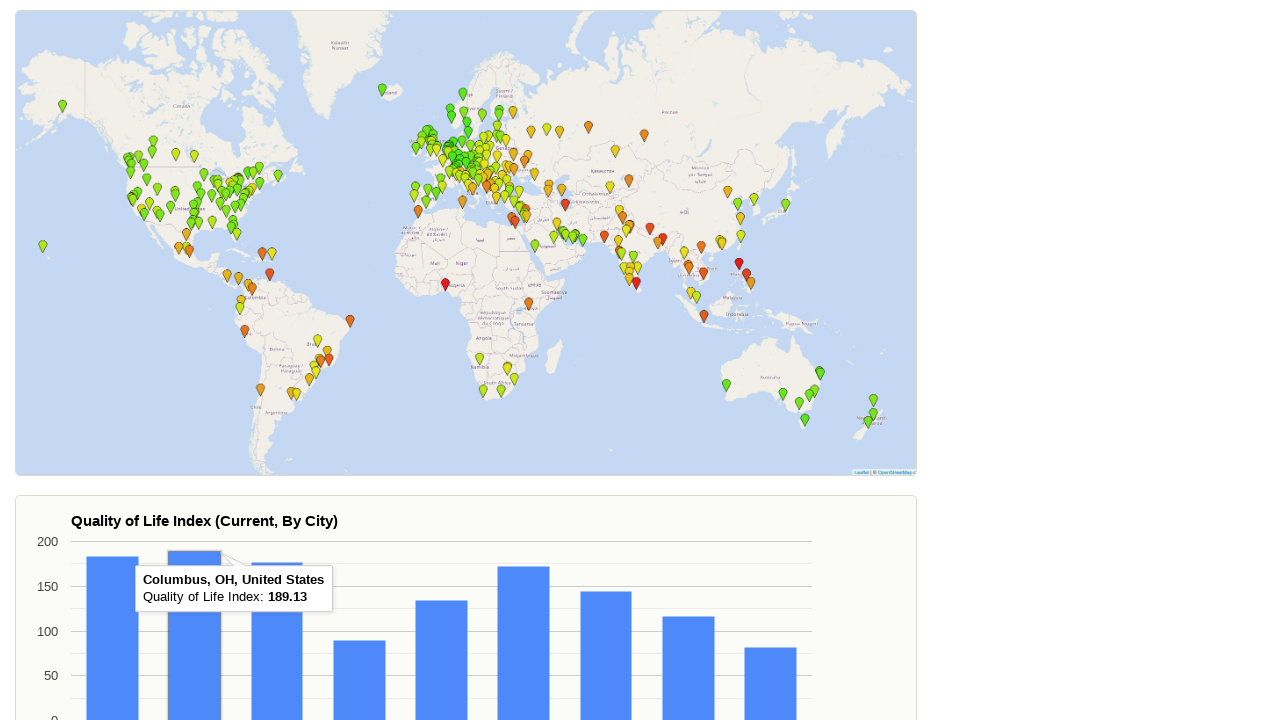

Hovered over a chart rect element to reveal tooltip at (277, 366) on xpath=//*[name()='svg']//*[name()='g' and @clip-path]//*[name()='g'][2]//*[name(
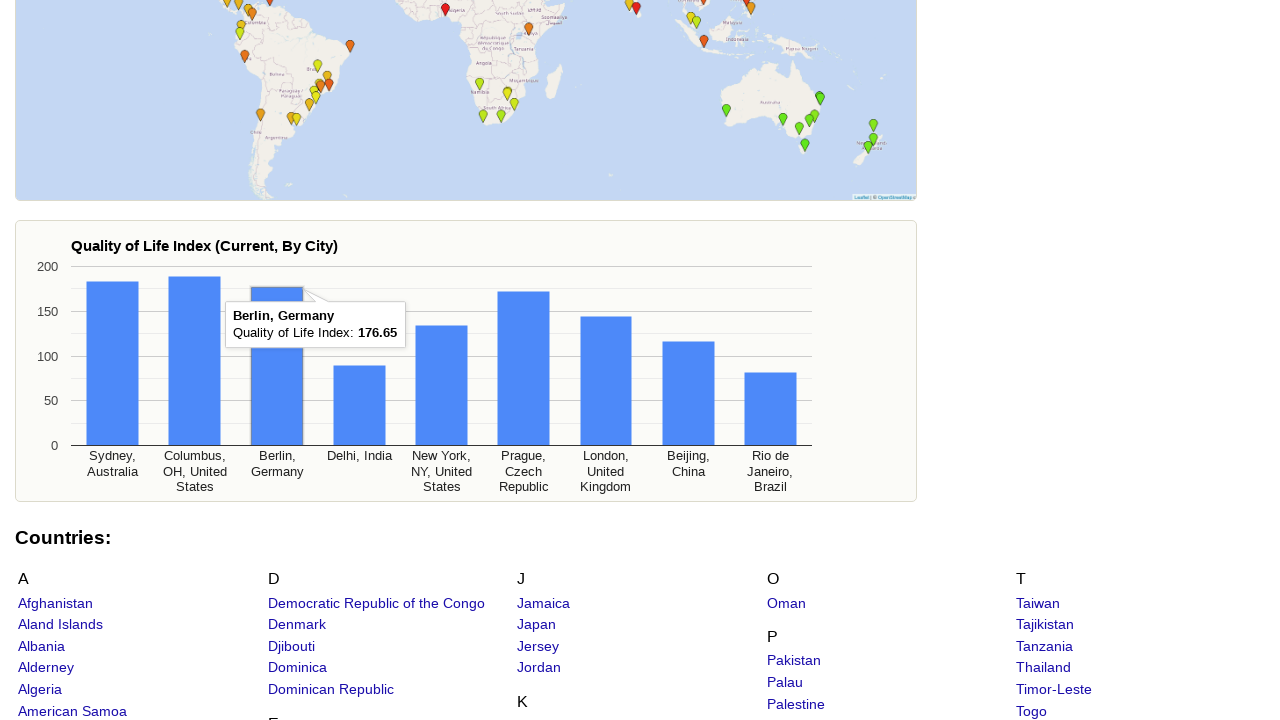

Retrieved tooltip element from SVG
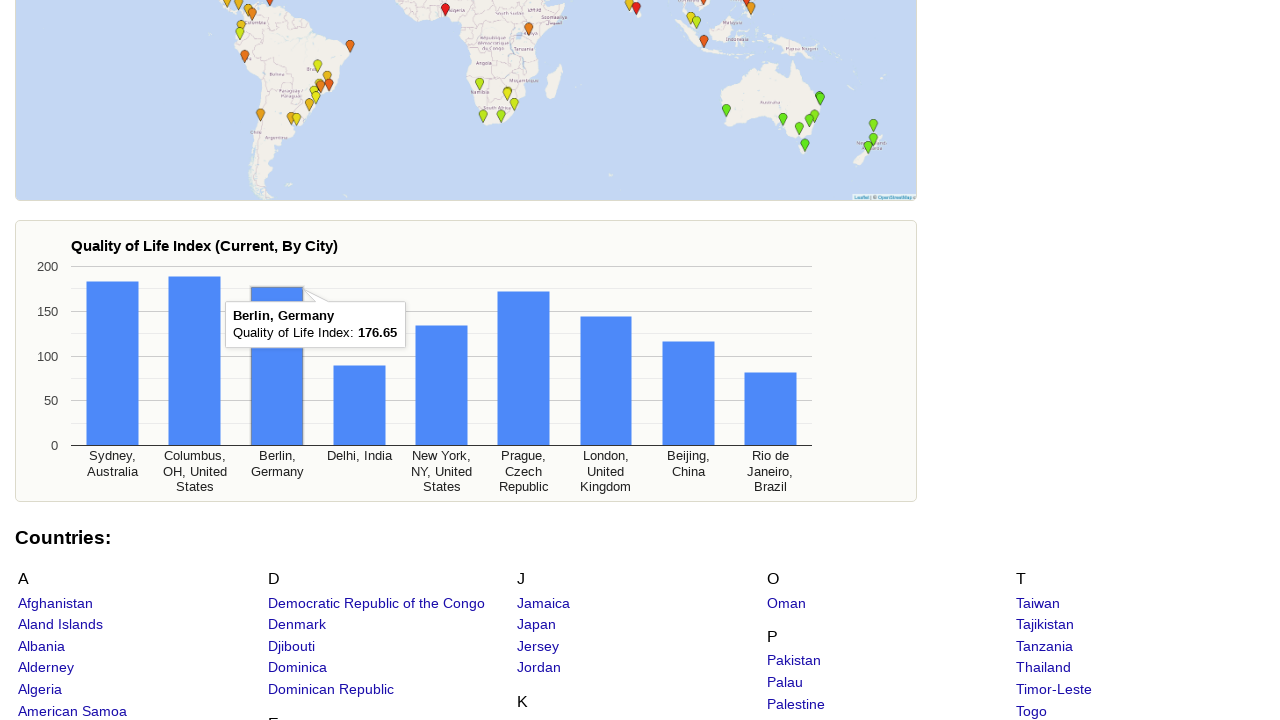

Hovered over a chart rect element to reveal tooltip at (360, 680) on xpath=//*[name()='svg']//*[name()='g' and @clip-path]//*[name()='g'][2]//*[name(
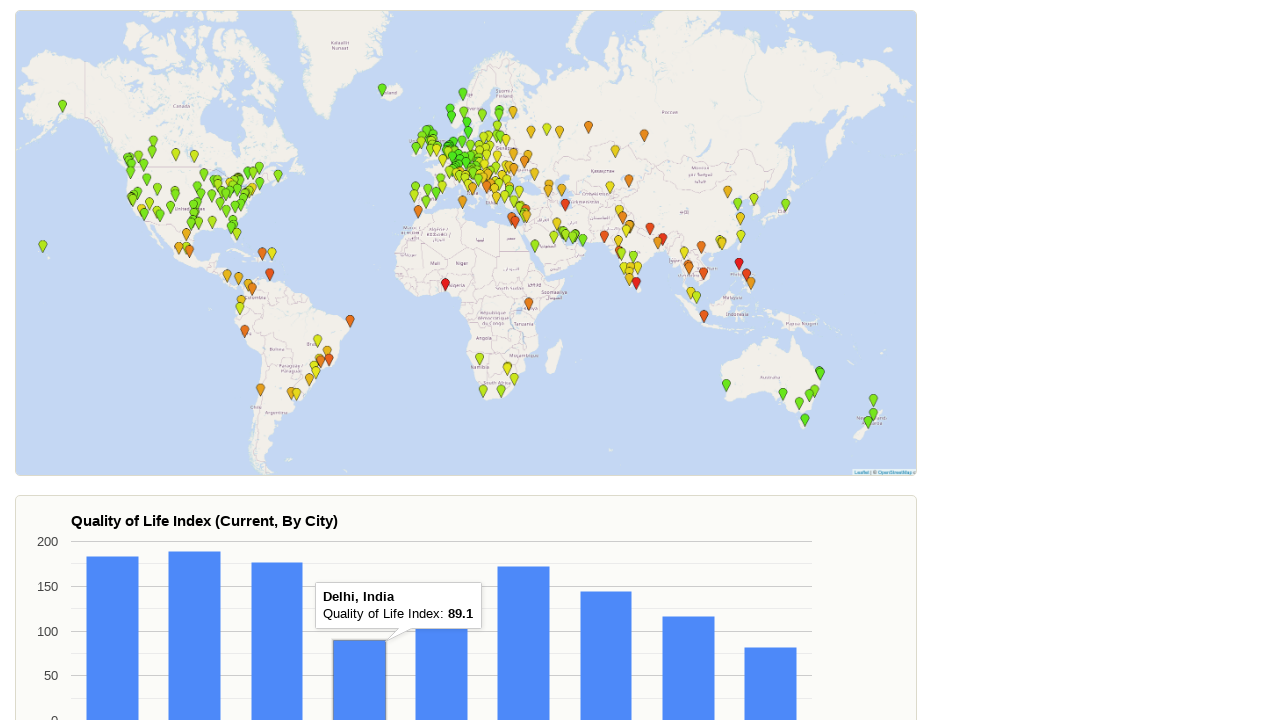

Retrieved tooltip element from SVG
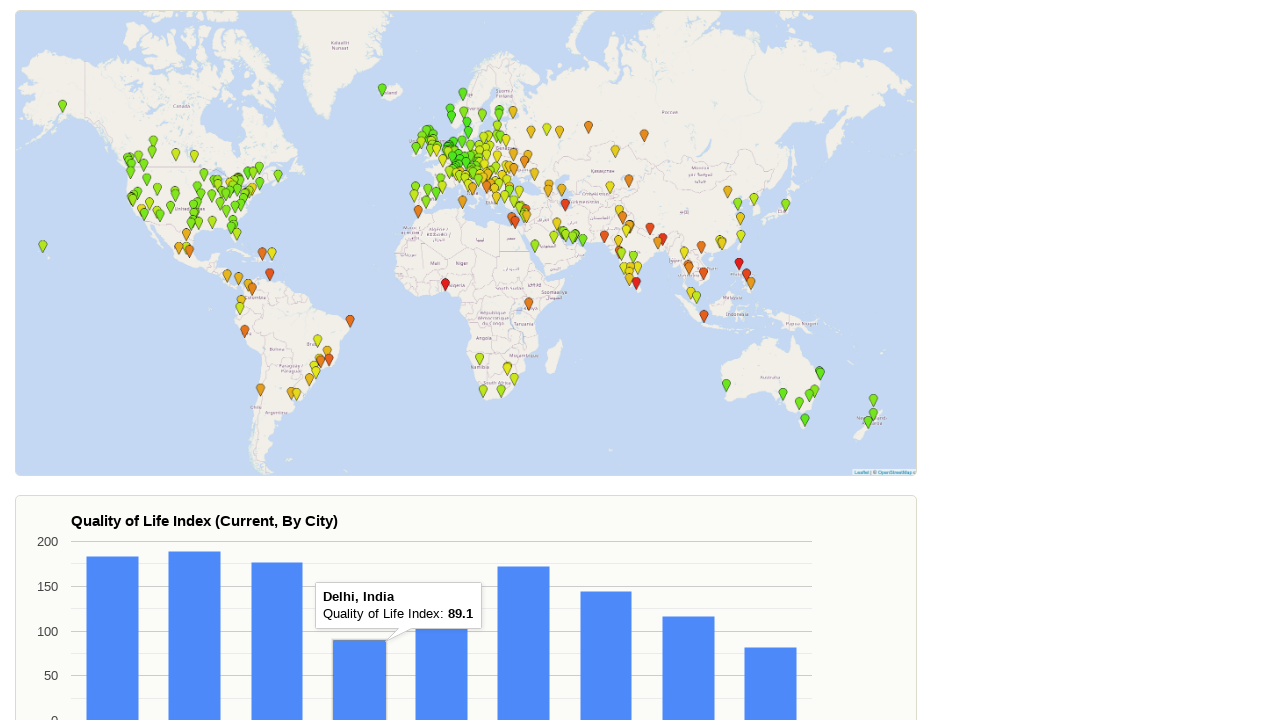

Hovered over a chart rect element to reveal tooltip at (442, 340) on xpath=//*[name()='svg']//*[name()='g' and @clip-path]//*[name()='g'][2]//*[name(
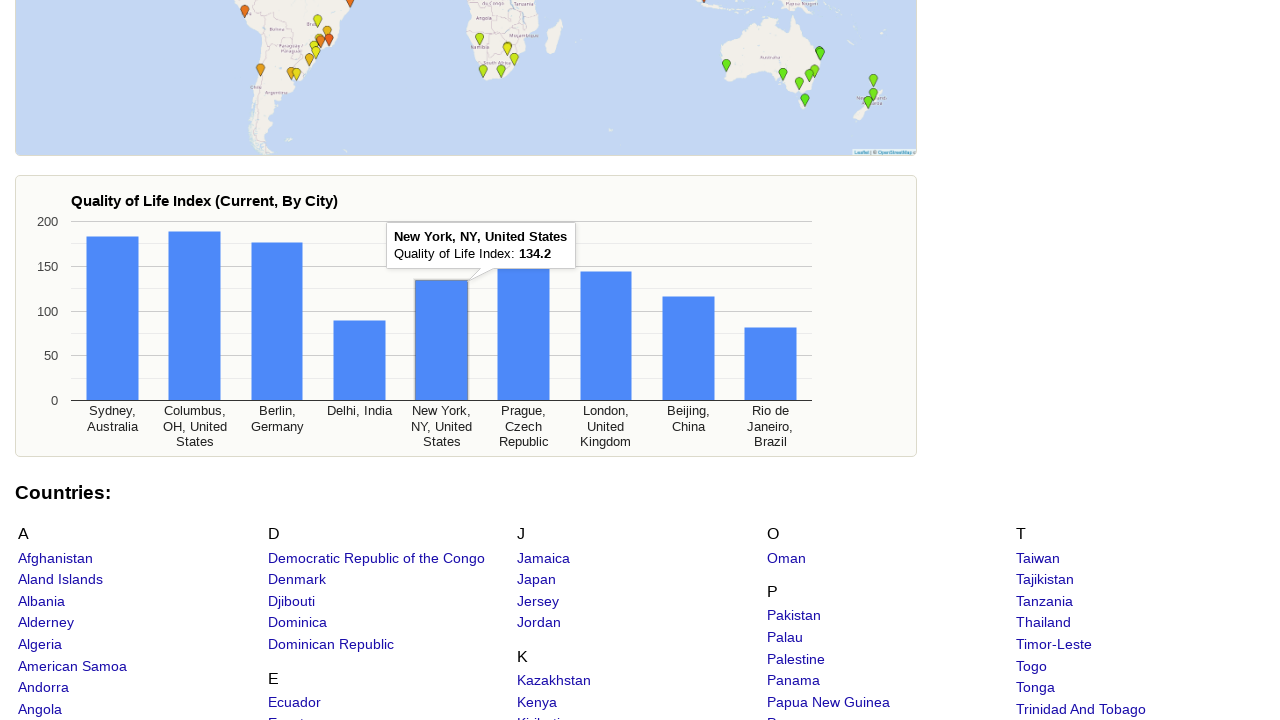

Retrieved tooltip element from SVG
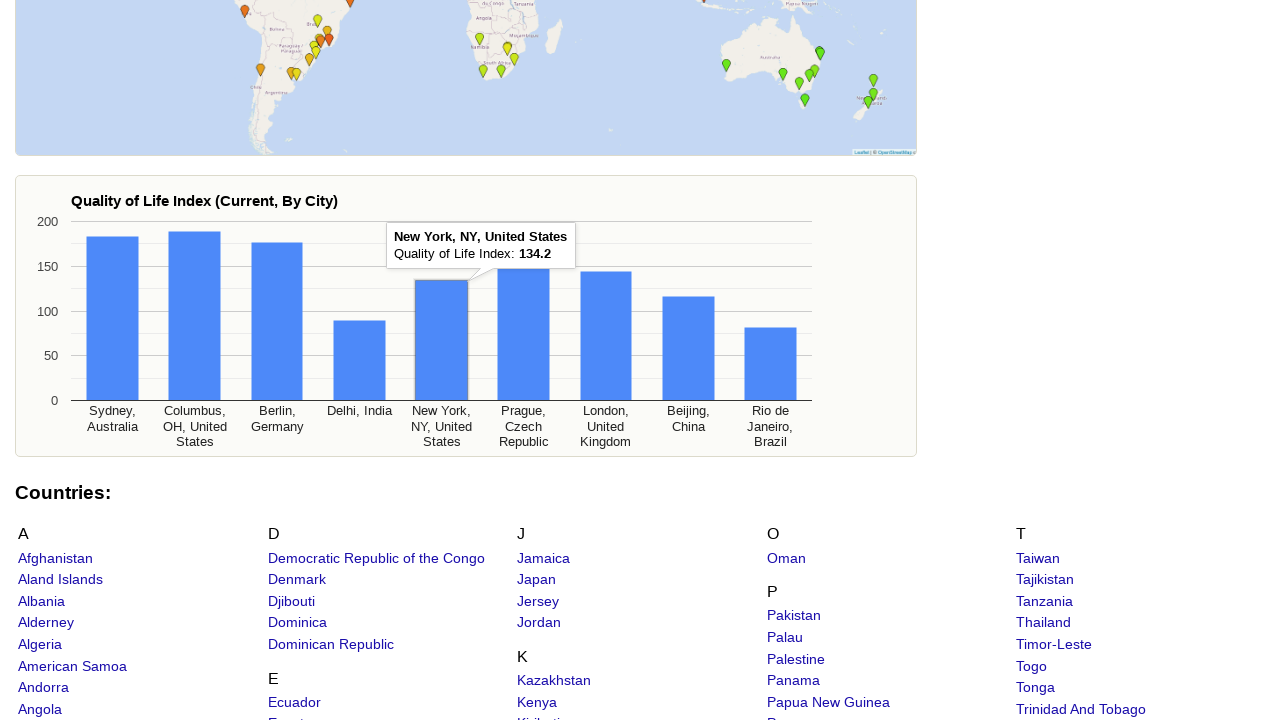

Hovered over a chart rect element to reveal tooltip at (524, 643) on xpath=//*[name()='svg']//*[name()='g' and @clip-path]//*[name()='g'][2]//*[name(
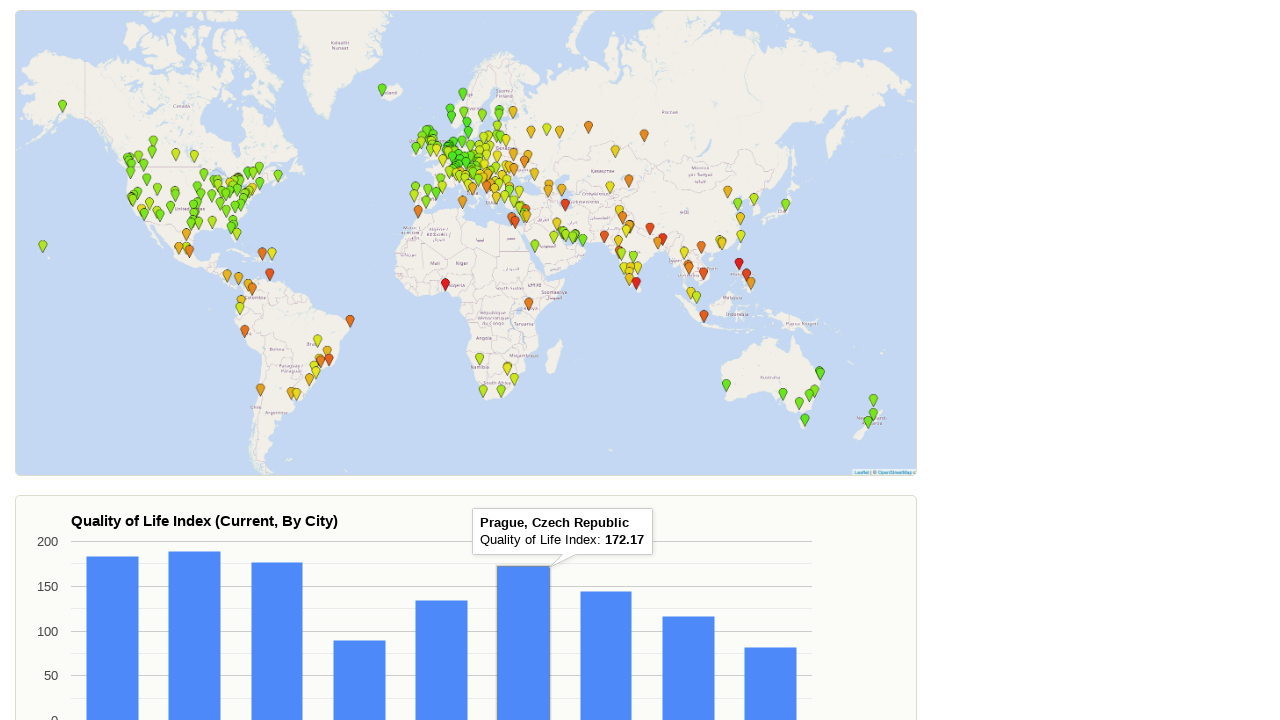

Retrieved tooltip element from SVG
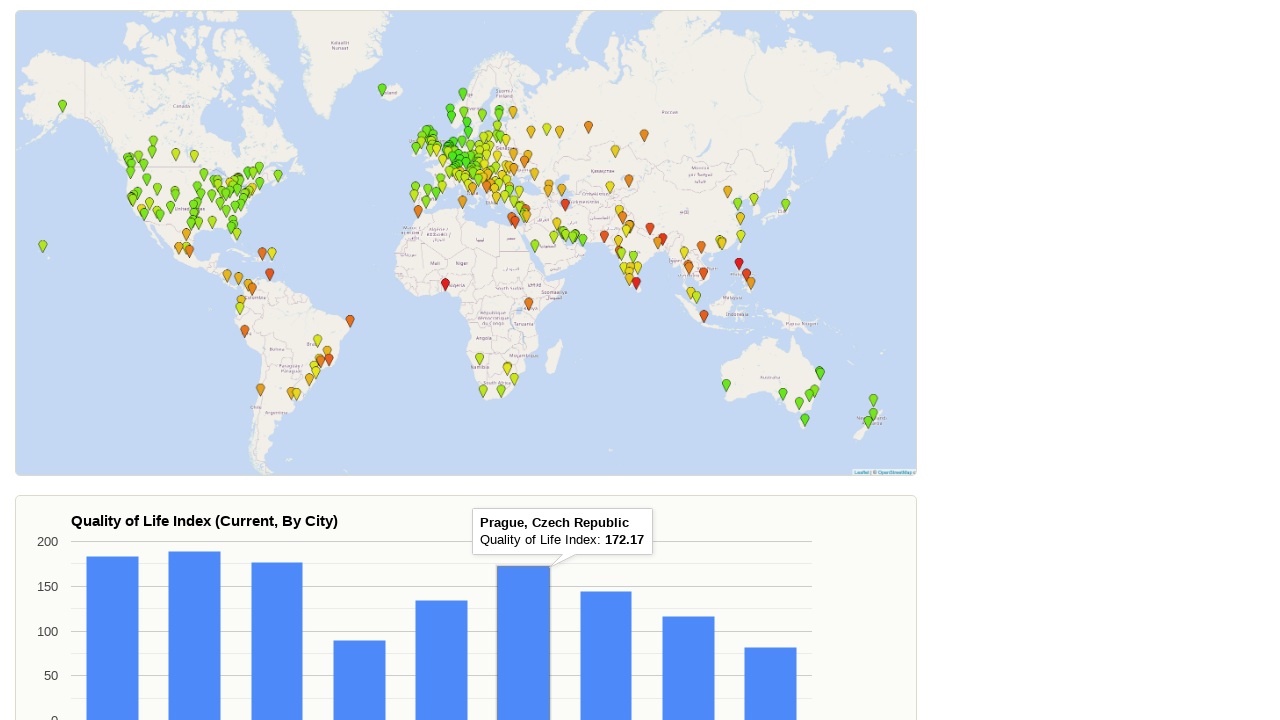

Hovered over a chart rect element to reveal tooltip at (606, 373) on xpath=//*[name()='svg']//*[name()='g' and @clip-path]//*[name()='g'][2]//*[name(
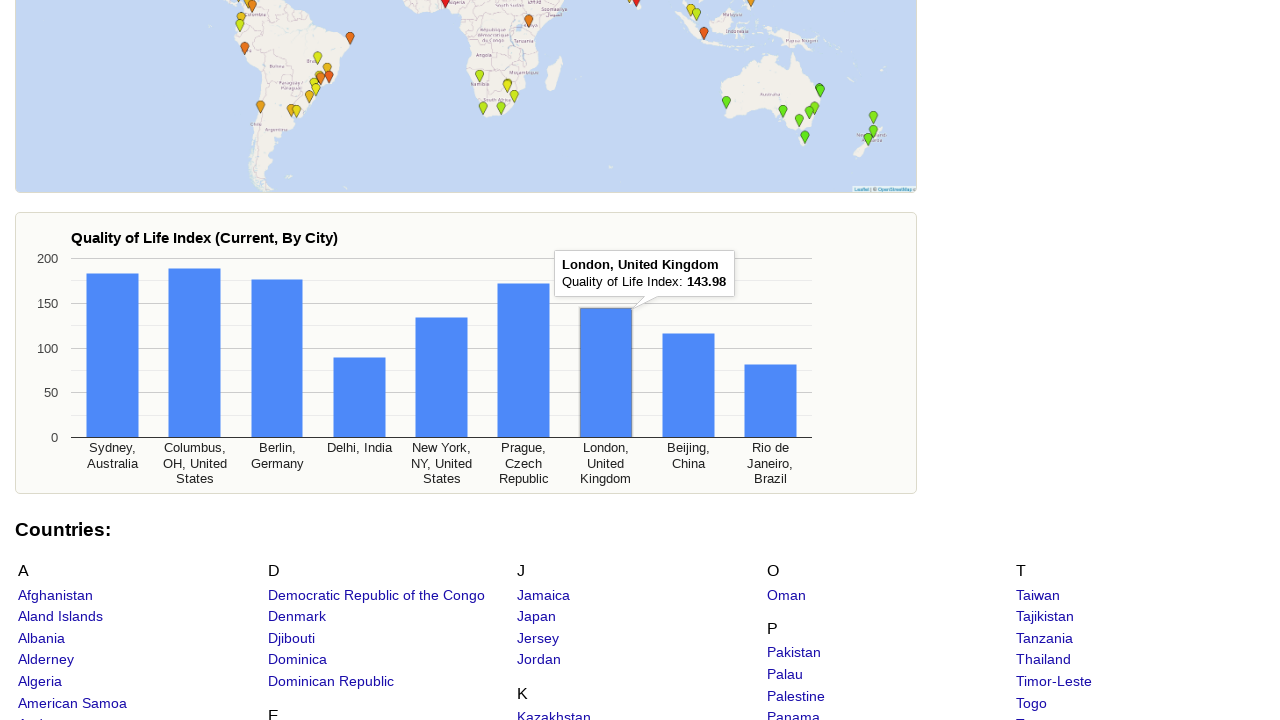

Retrieved tooltip element from SVG
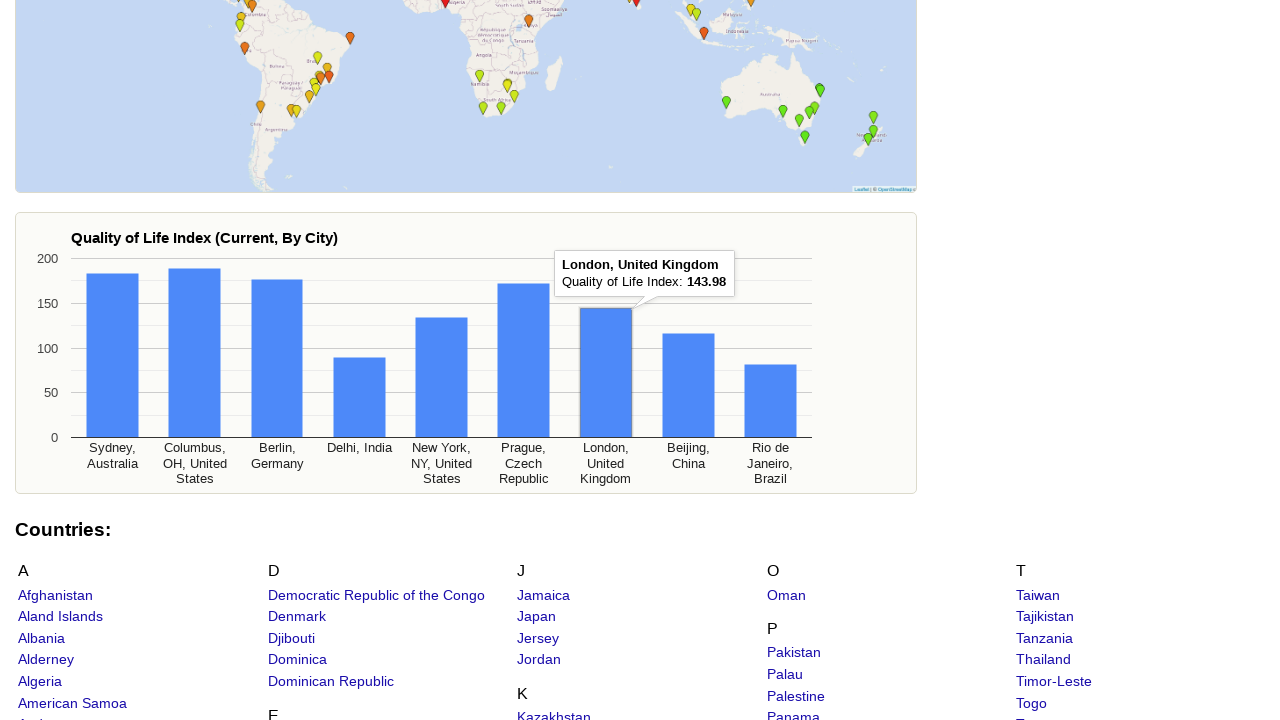

Hovered over a chart rect element to reveal tooltip at (688, 668) on xpath=//*[name()='svg']//*[name()='g' and @clip-path]//*[name()='g'][2]//*[name(
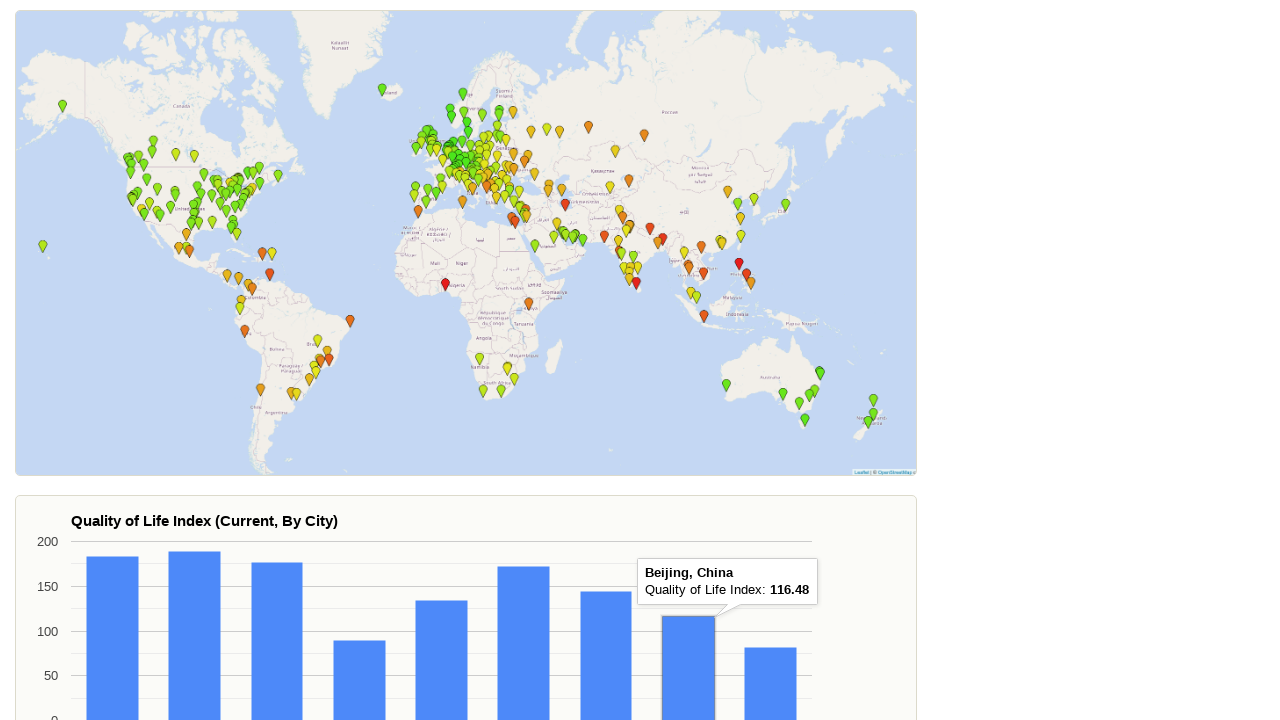

Retrieved tooltip element from SVG
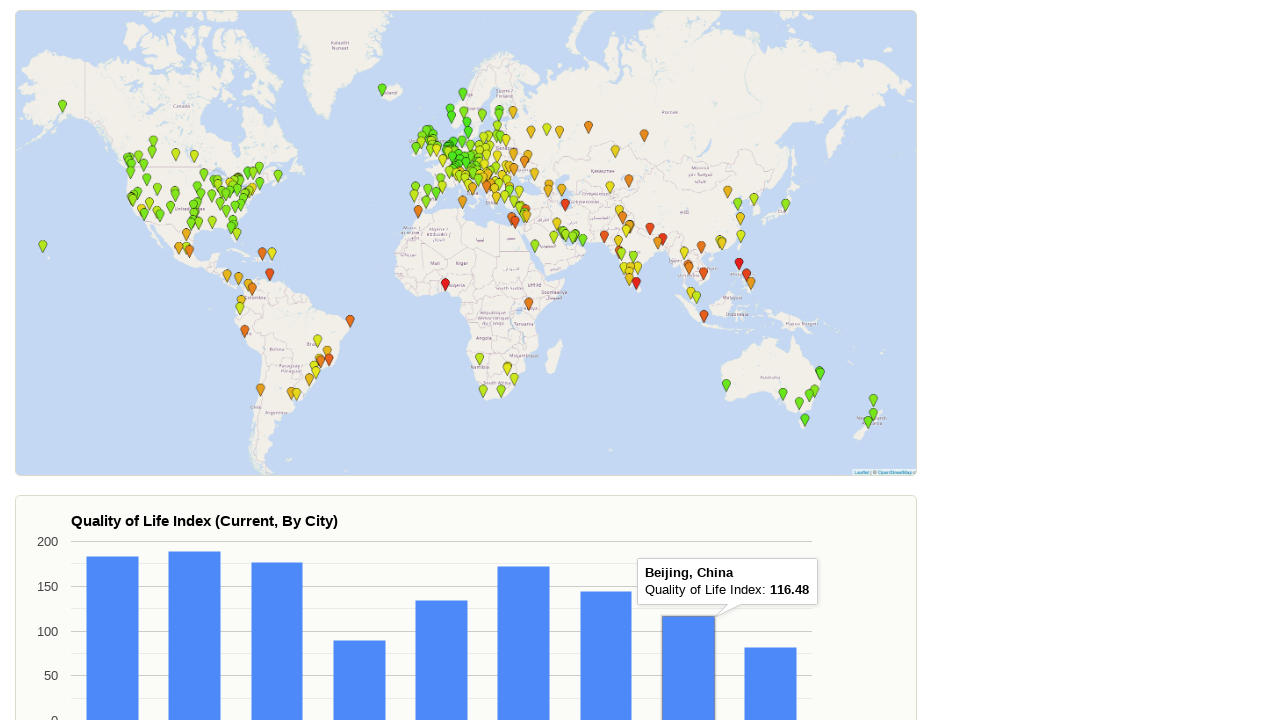

Hovered over a chart rect element to reveal tooltip at (770, 376) on xpath=//*[name()='svg']//*[name()='g' and @clip-path]//*[name()='g'][2]//*[name(
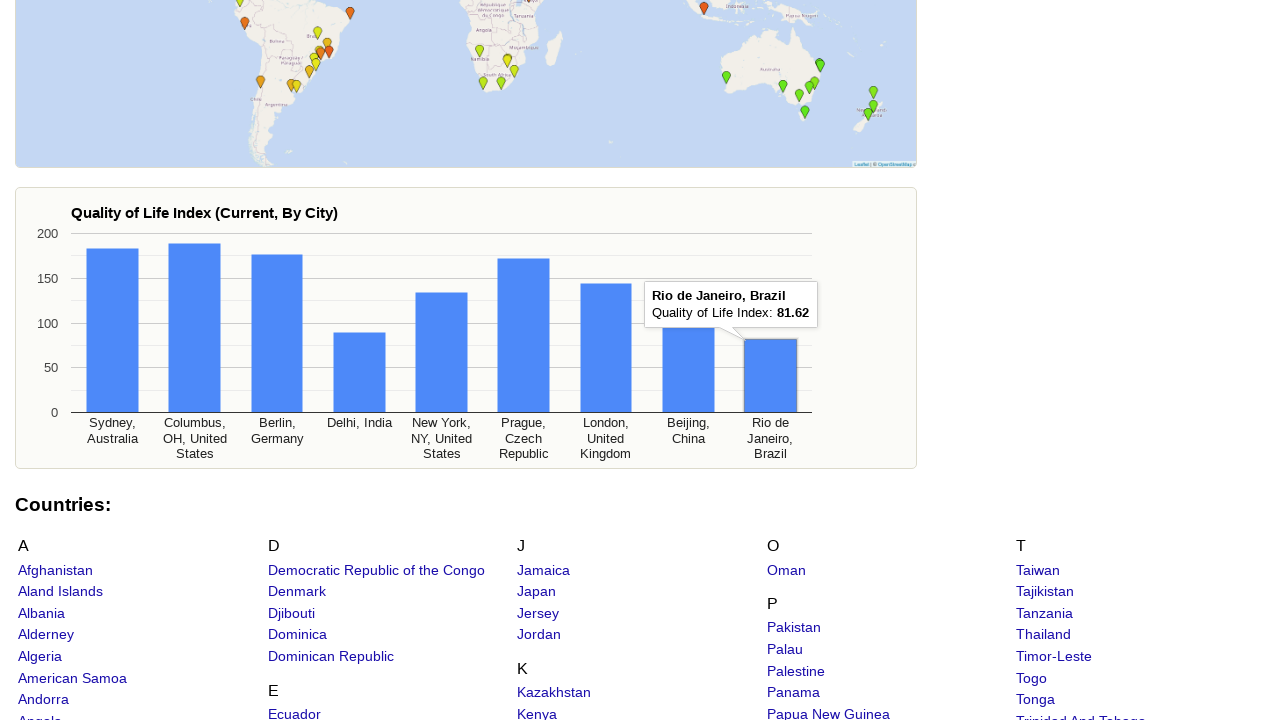

Retrieved tooltip element from SVG
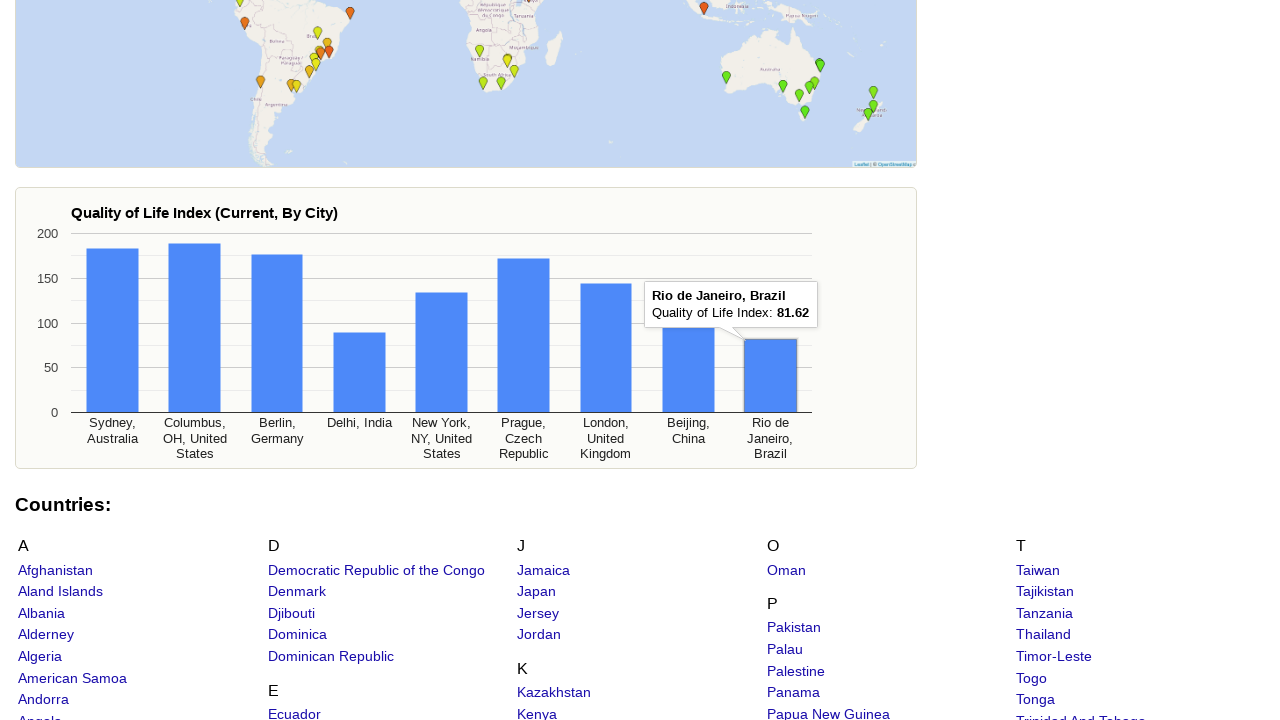

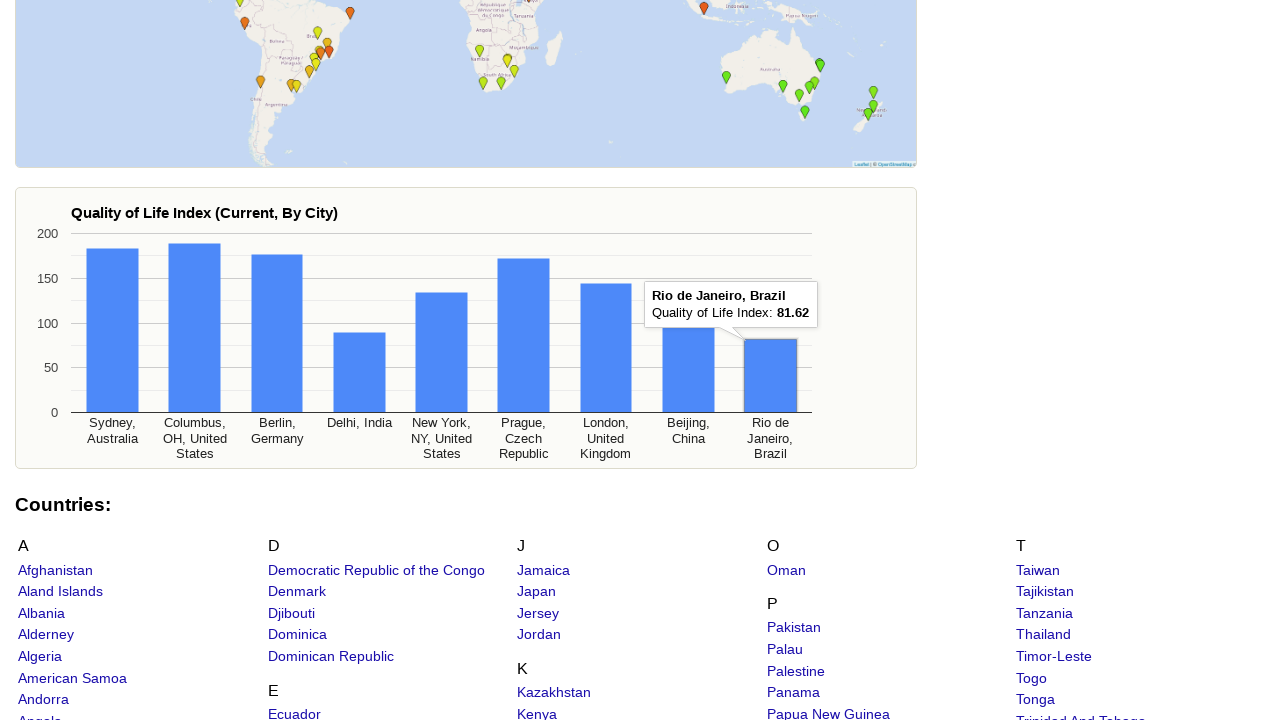